Navigates to the Rahul Shetty Academy Automation Practice page and verifies it loads successfully

Starting URL: https://rahulshettyacademy.com/AutomationPractice/

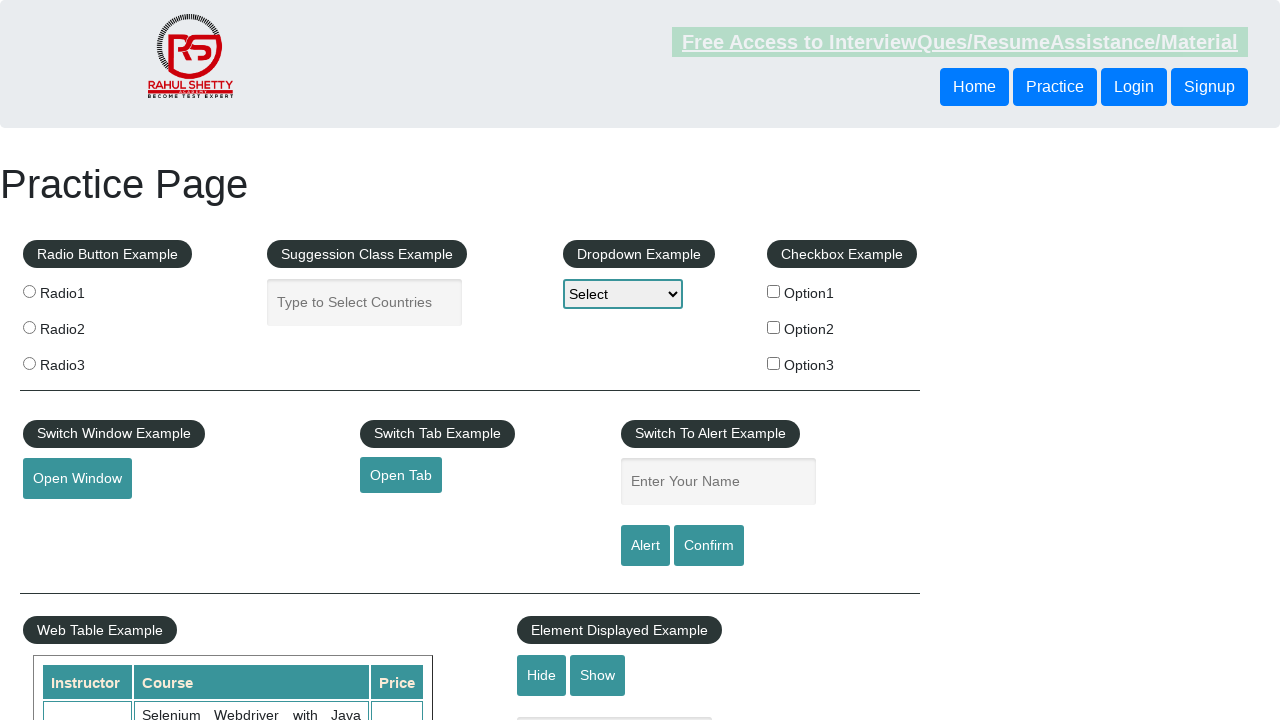

Waited for page DOM content to load
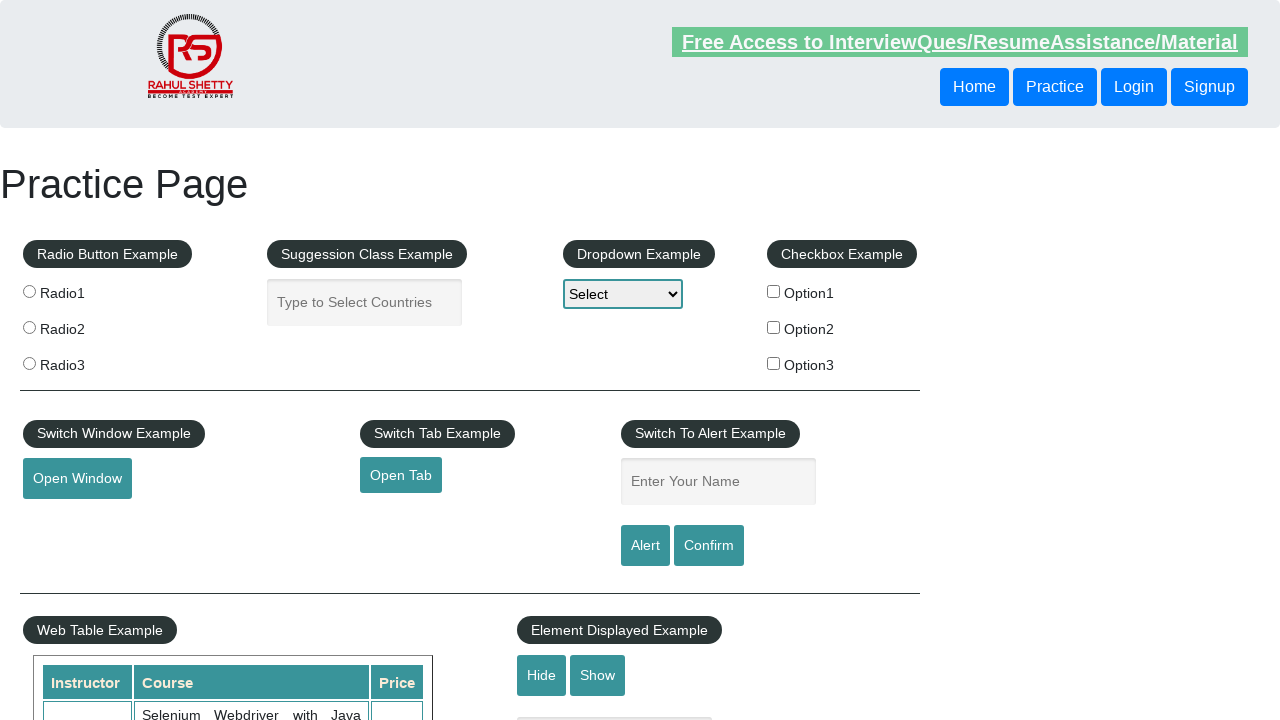

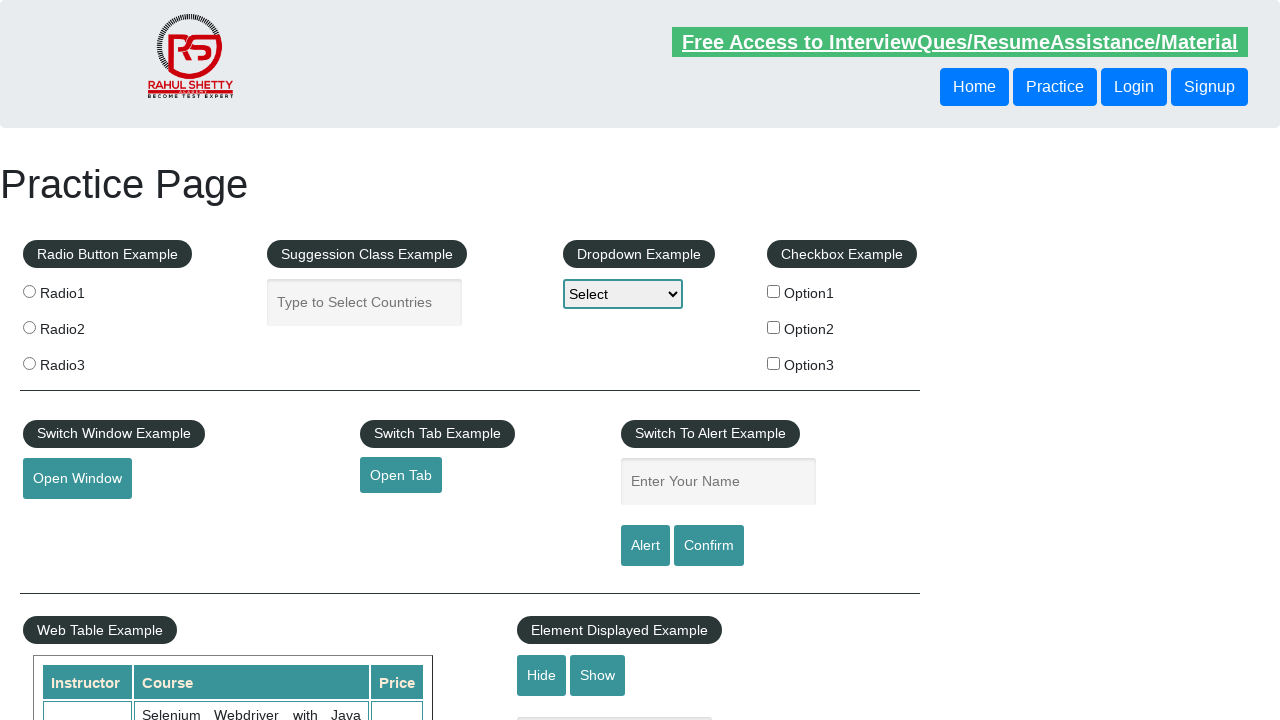